Tests dynamic content loading by clicking a Start button, waiting for a loading bar to complete, and verifying that "Hello World!" finish text appears after the element is dynamically added to the page.

Starting URL: http://the-internet.herokuapp.com/dynamic_loading/2

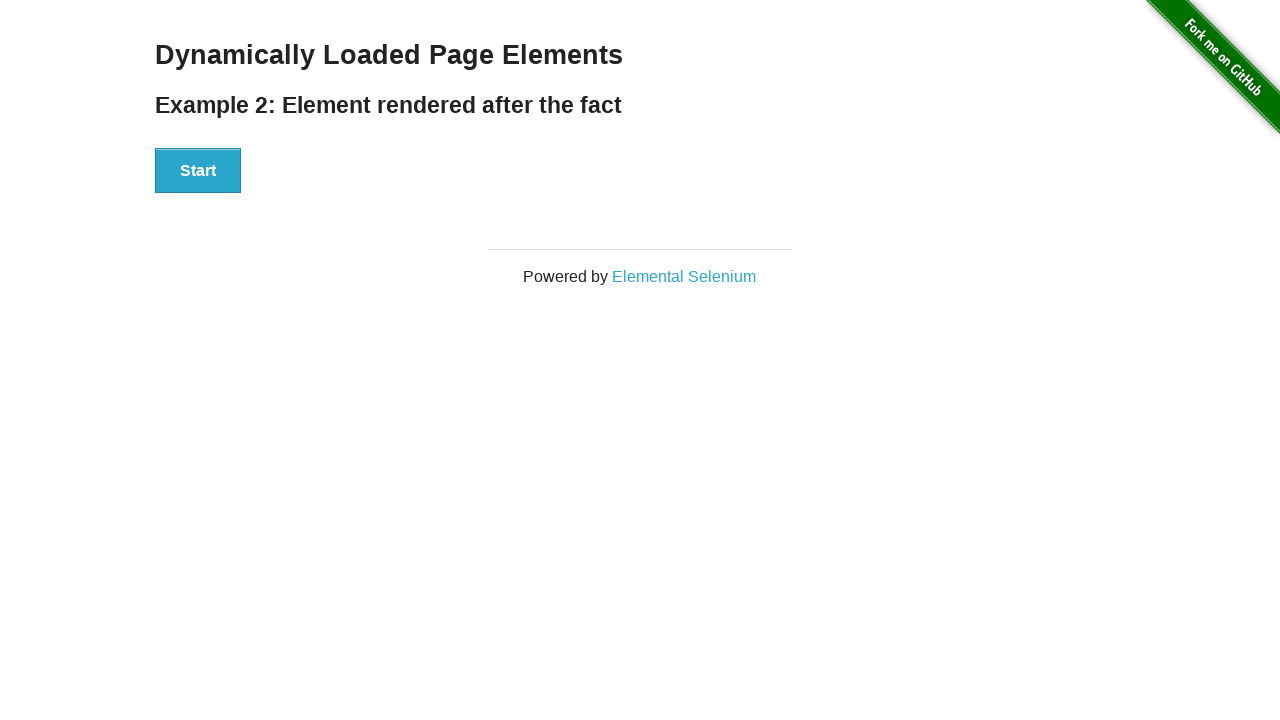

Clicked Start button to trigger dynamic loading at (198, 171) on #start button
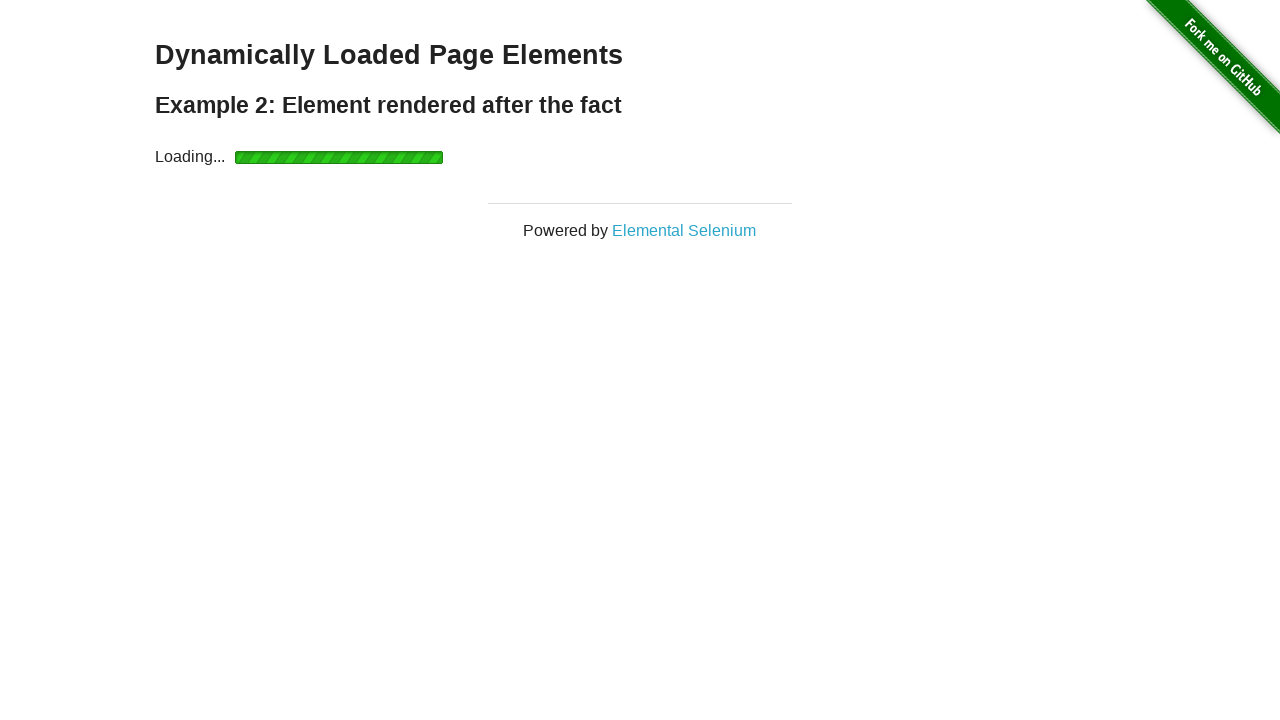

Loading bar completed and finish element became visible
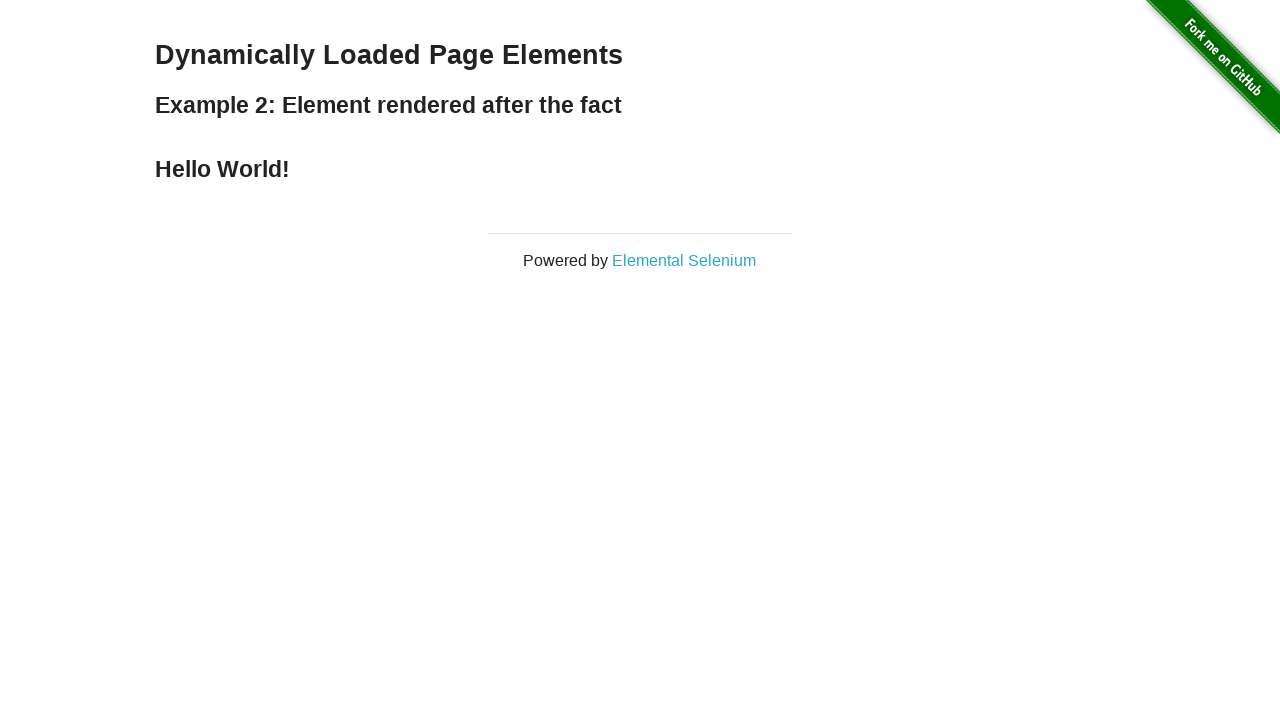

Verified 'Hello World!' finish text is visible
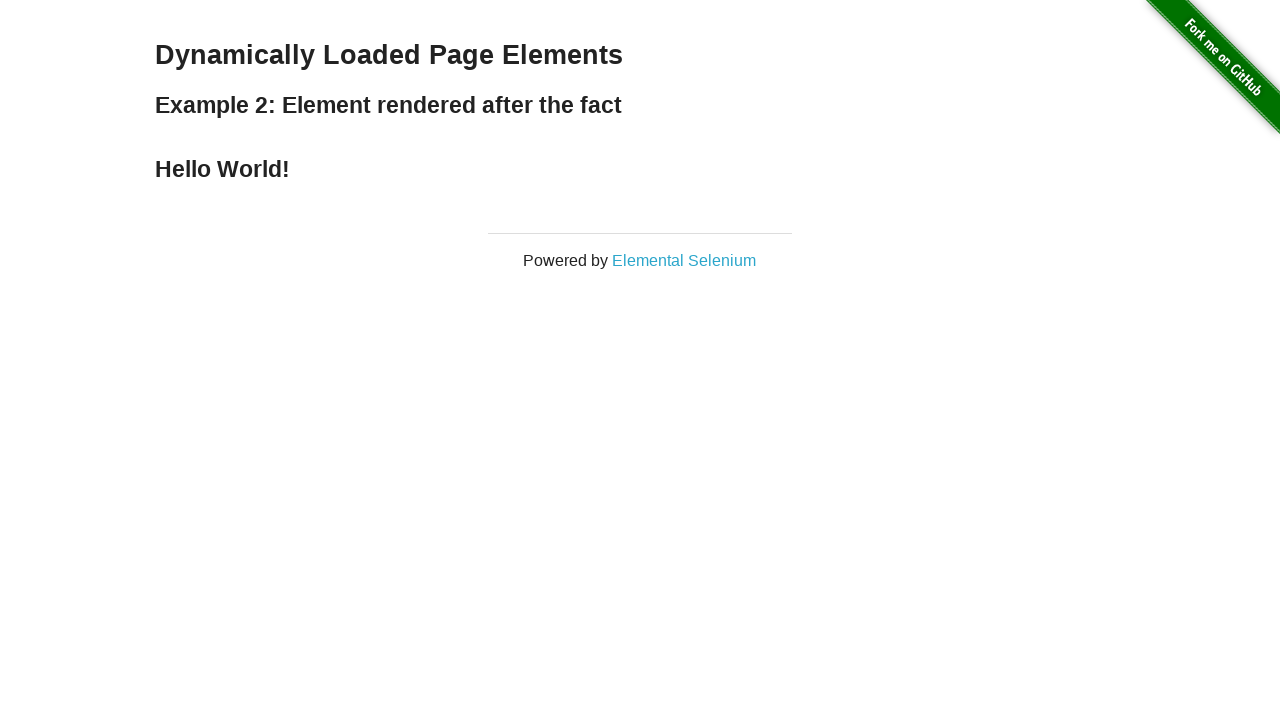

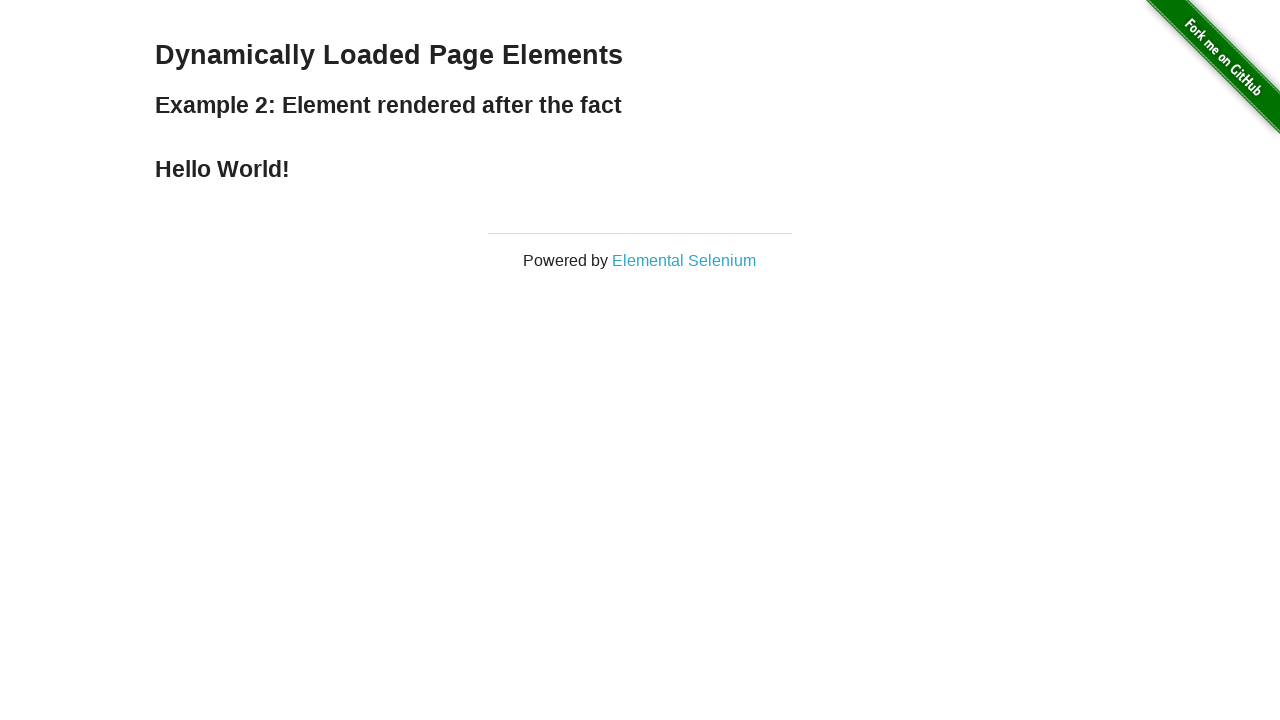